Tests waiting for a hidden element to become visible after clicking a button on a dynamic loading page

Starting URL: https://the-internet.herokuapp.com/dynamic_loading/1

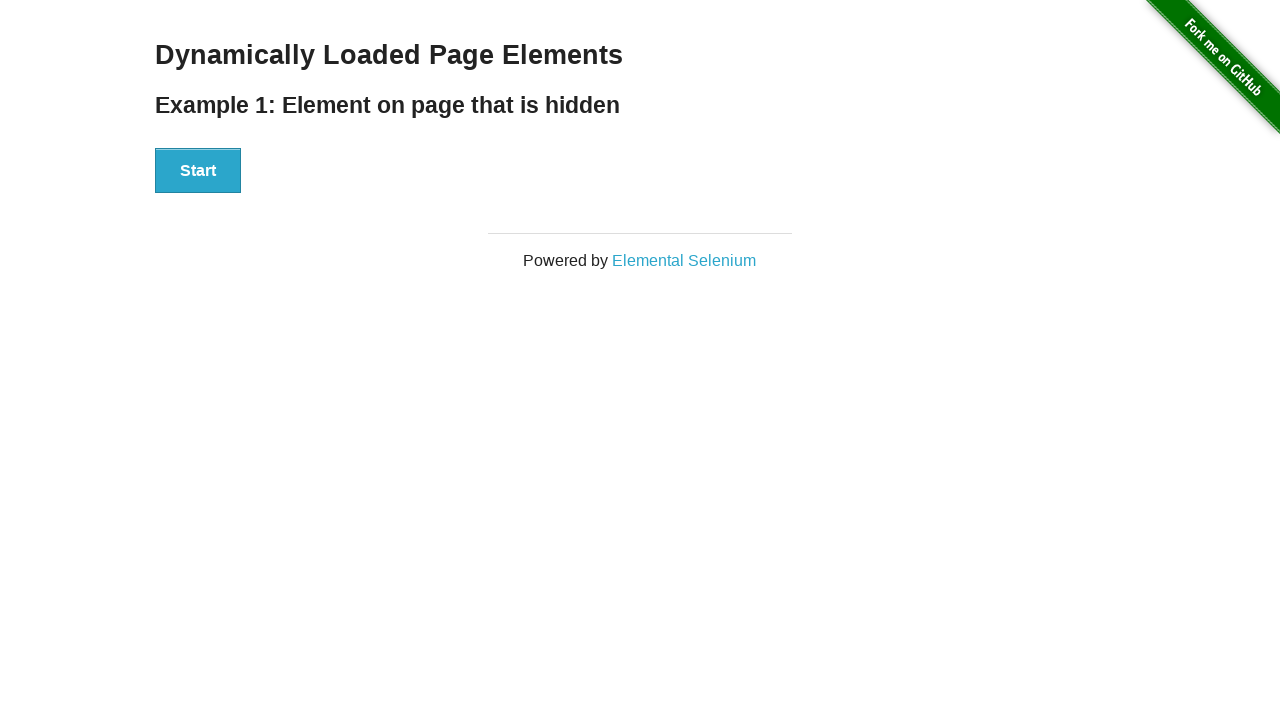

Clicked the start button to trigger dynamic loading at (198, 171) on #start > button
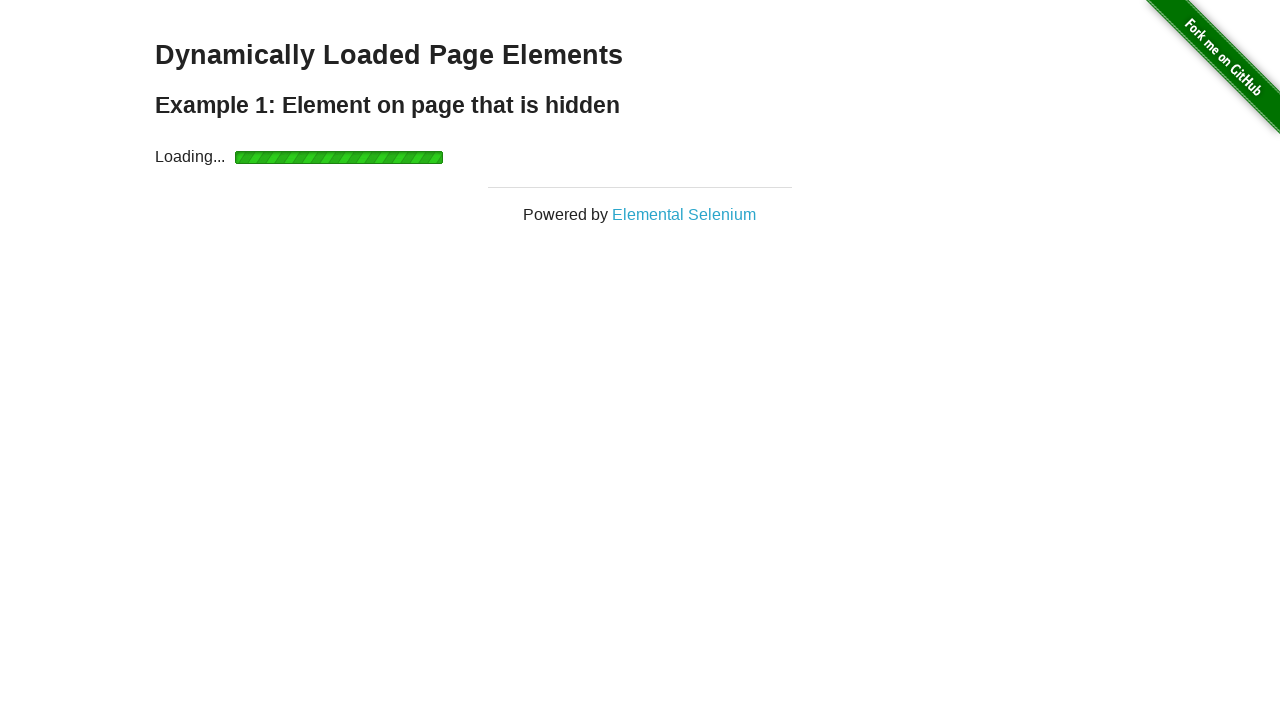

Waited for hidden element to become visible
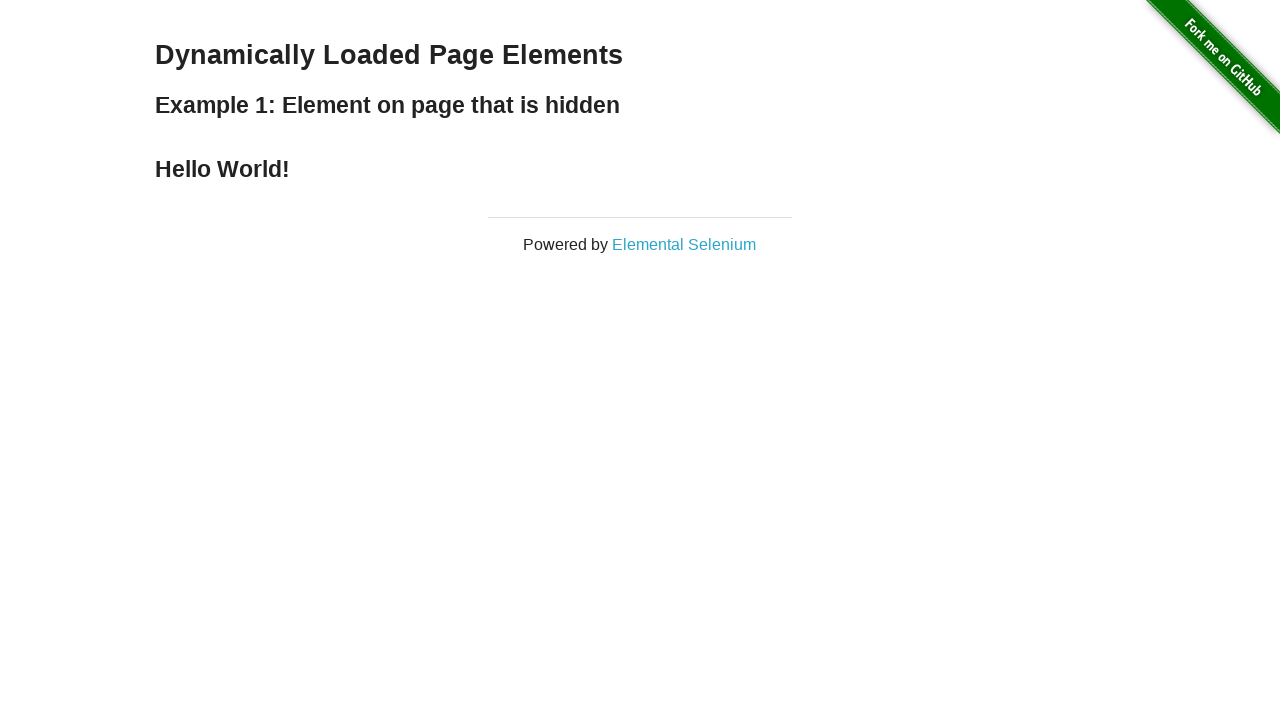

Located the finish message element
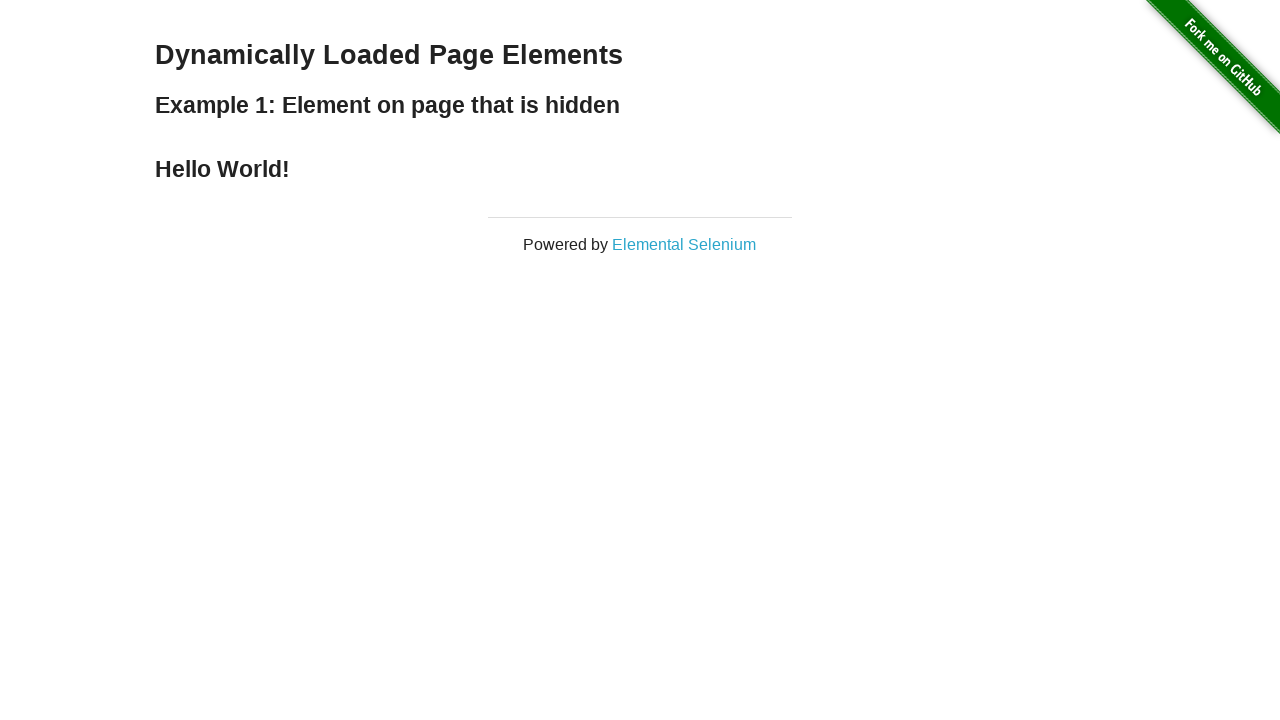

Verified finish message displays 'Hello World!'
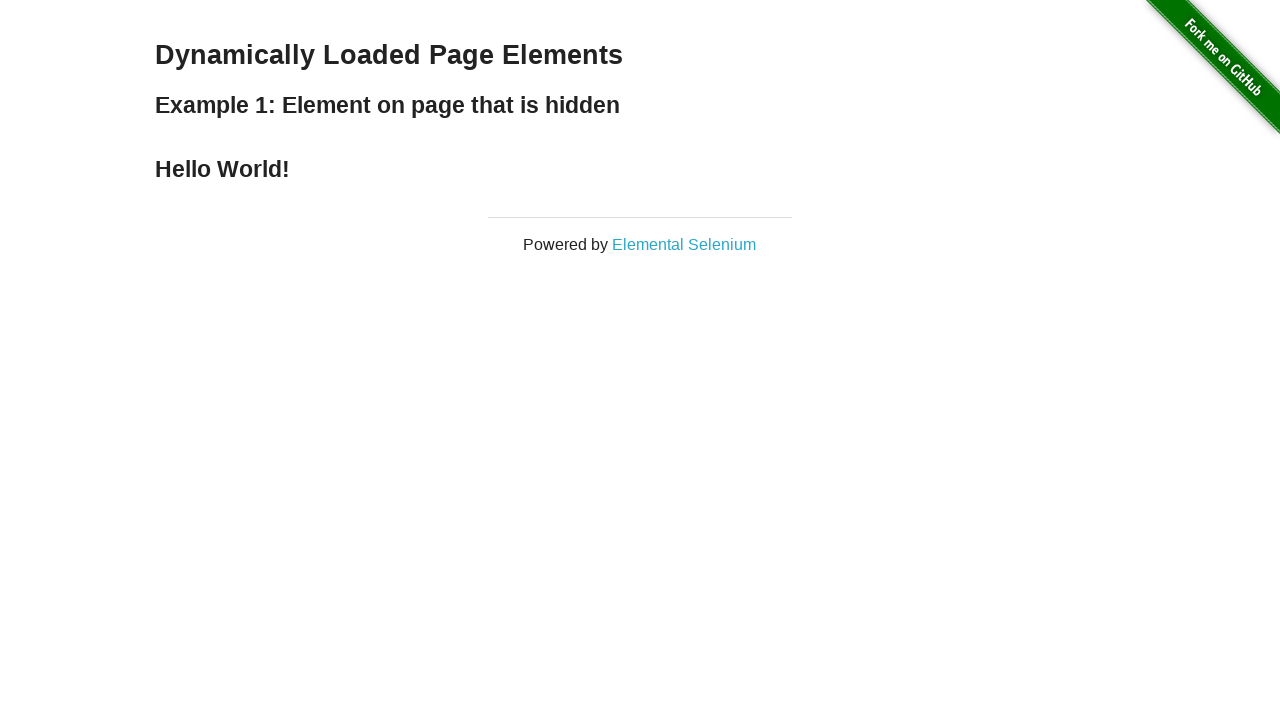

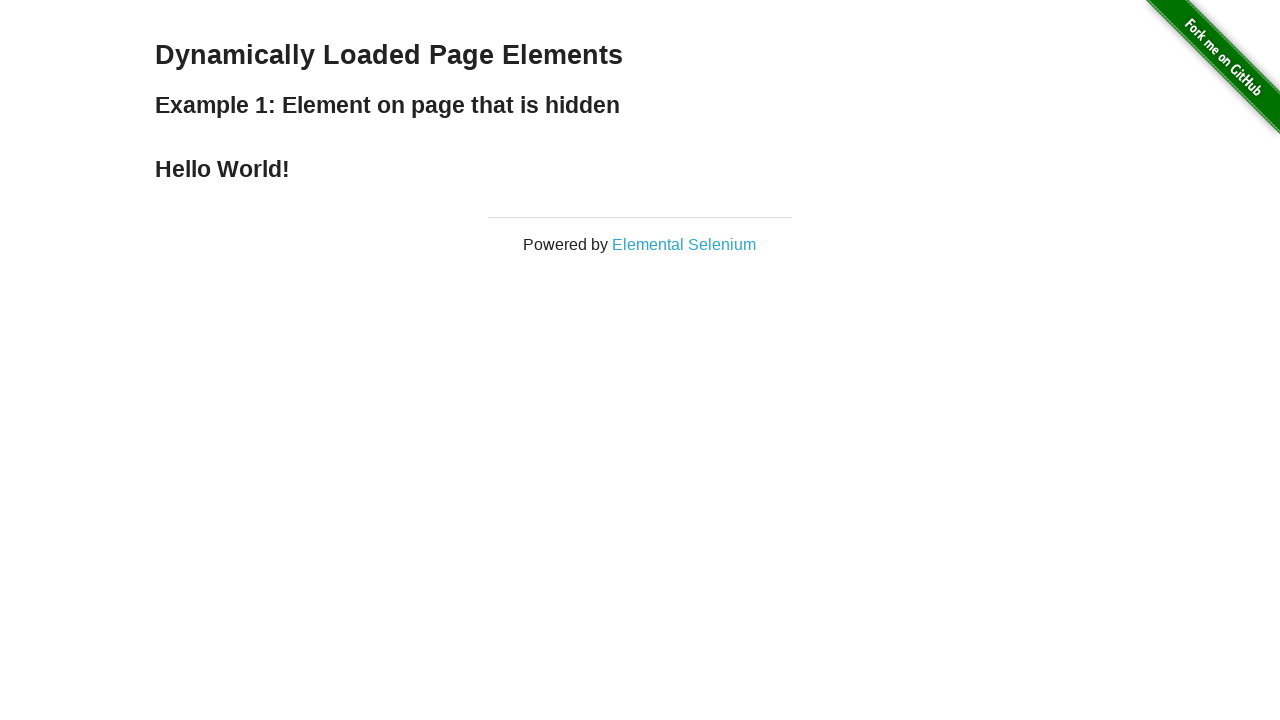